Tests dynamic loading functionality by navigating to the dynamic loading page, clicking start, and waiting for the result text to appear

Starting URL: https://the-internet.herokuapp.com/

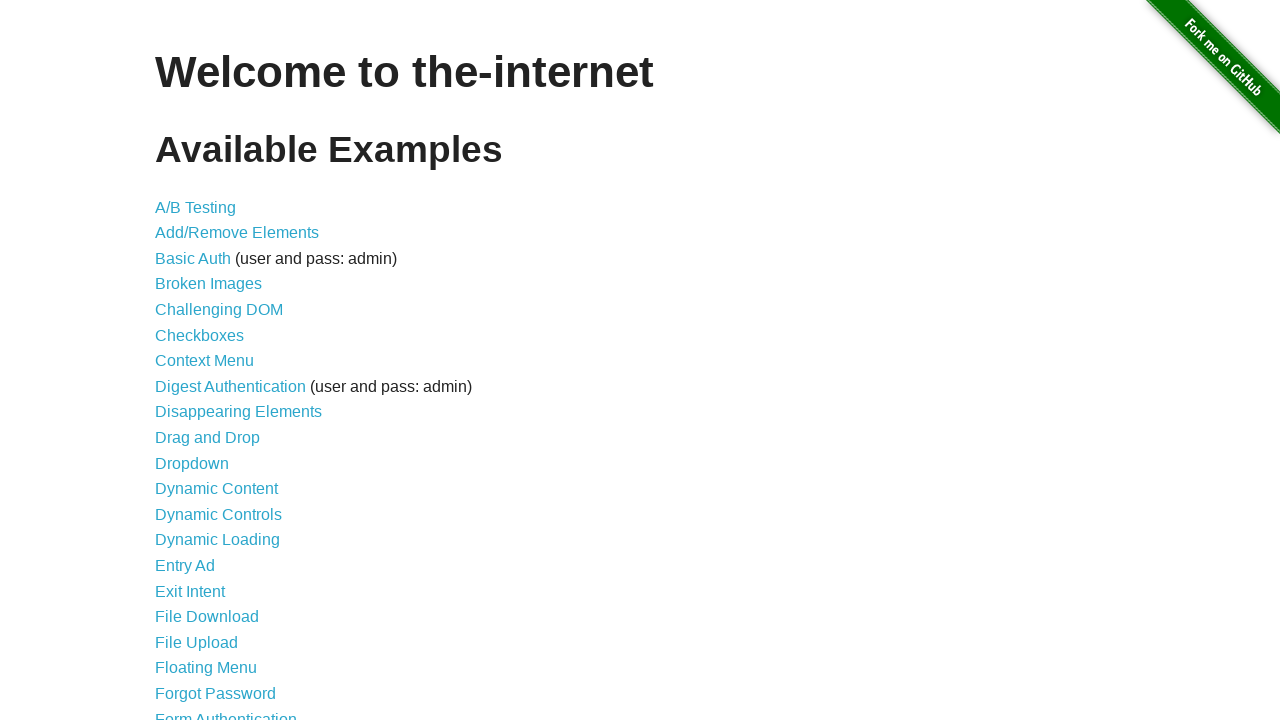

Clicked Dynamic Loading link at (218, 540) on a:has-text('Dynamic Loading')
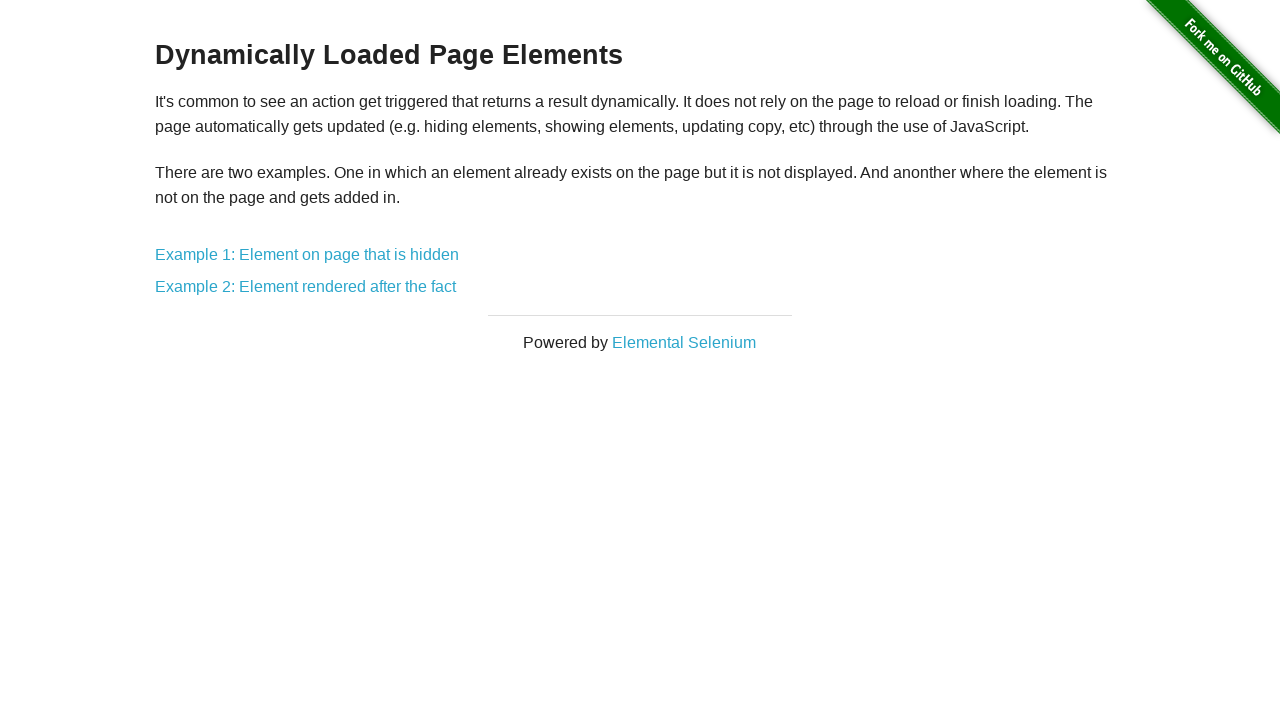

Clicked Example 1: Element on page that is hidden at (307, 255) on a:has-text('Example 1: Element on page that is hidden')
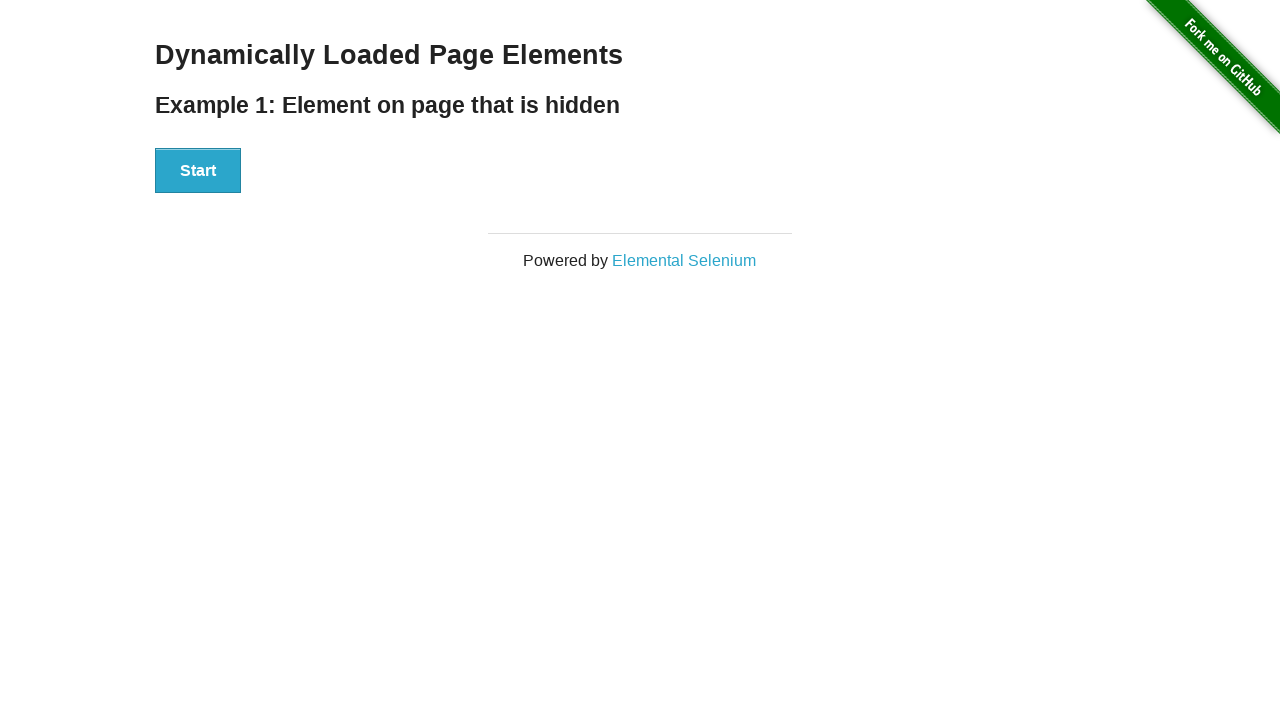

Clicked start button to begin dynamic loading at (198, 171) on button
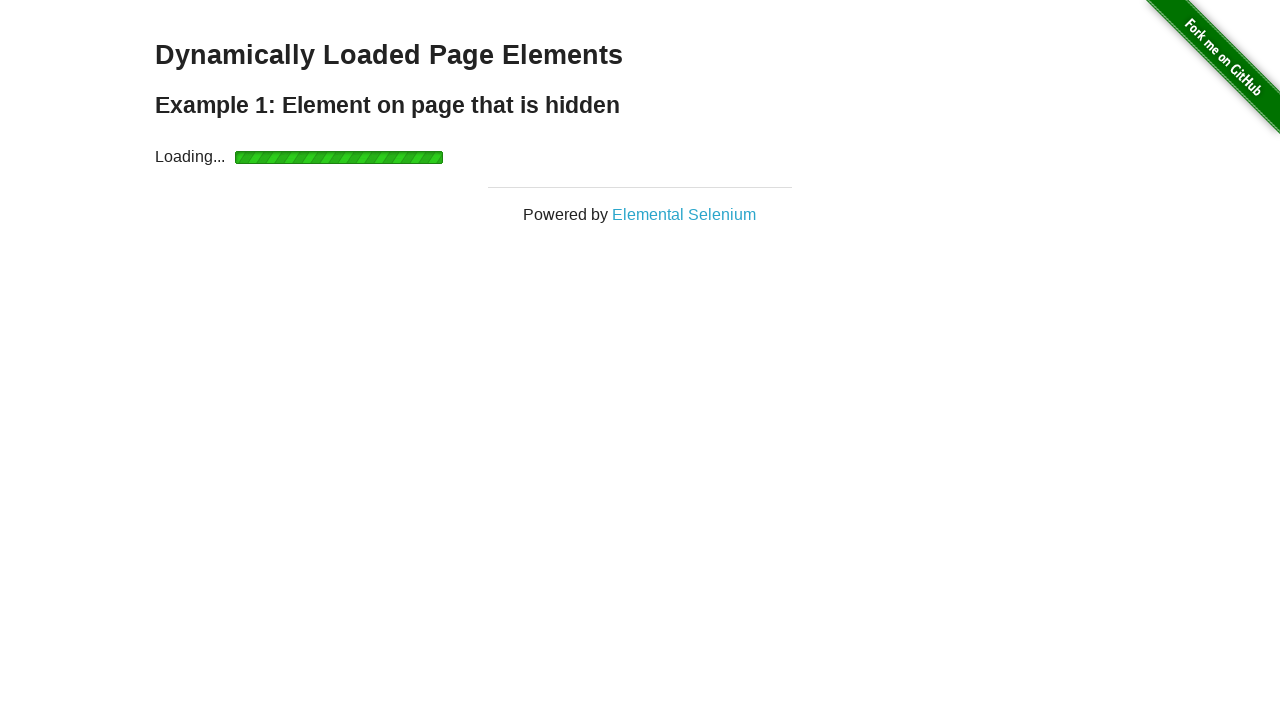

Result text 'Hello World!' appeared and became visible
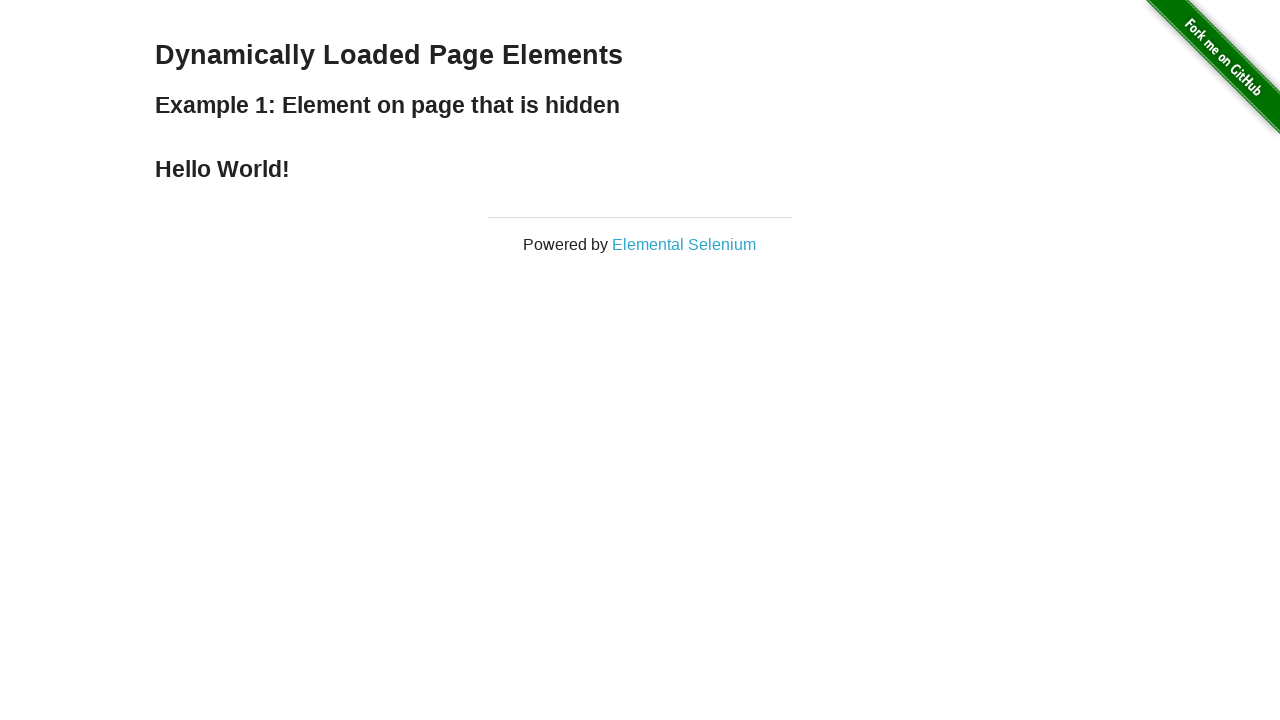

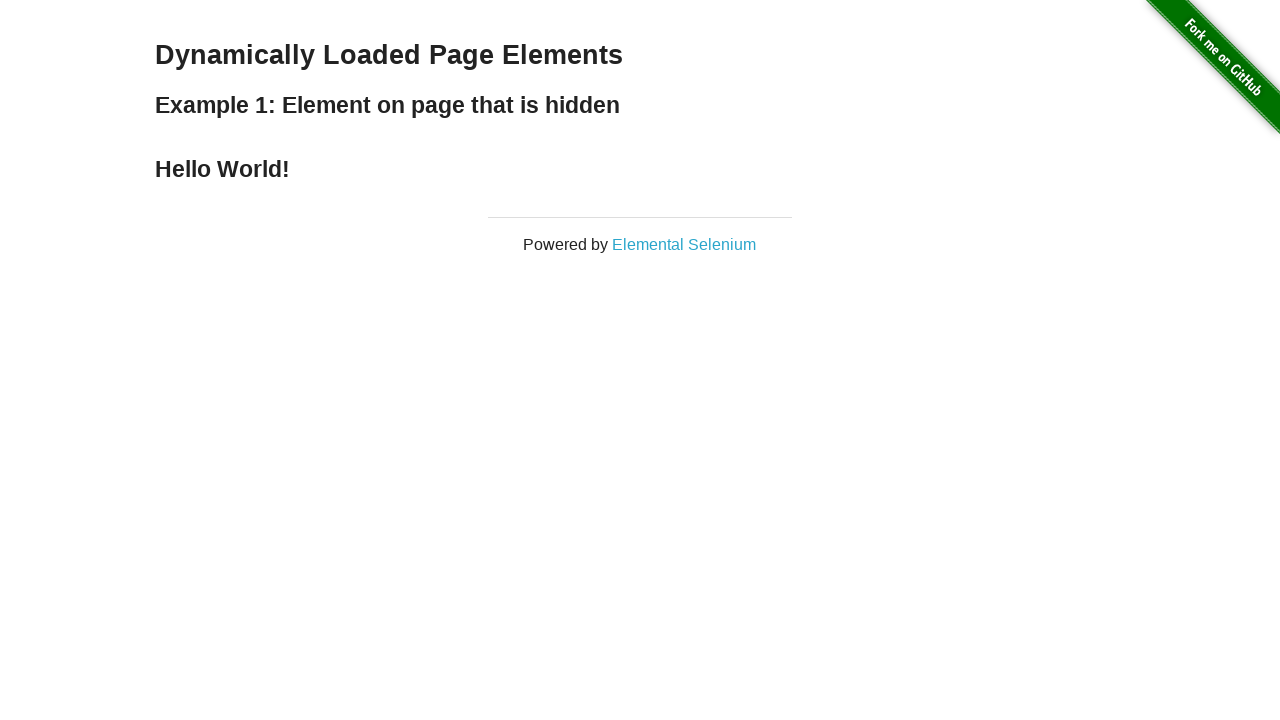